Tests dynamic content controls by clicking Remove button, verifying "It's gone!" message appears, clicking Add button, and verifying "It's back" message appears

Starting URL: https://the-internet.herokuapp.com/dynamic_controls

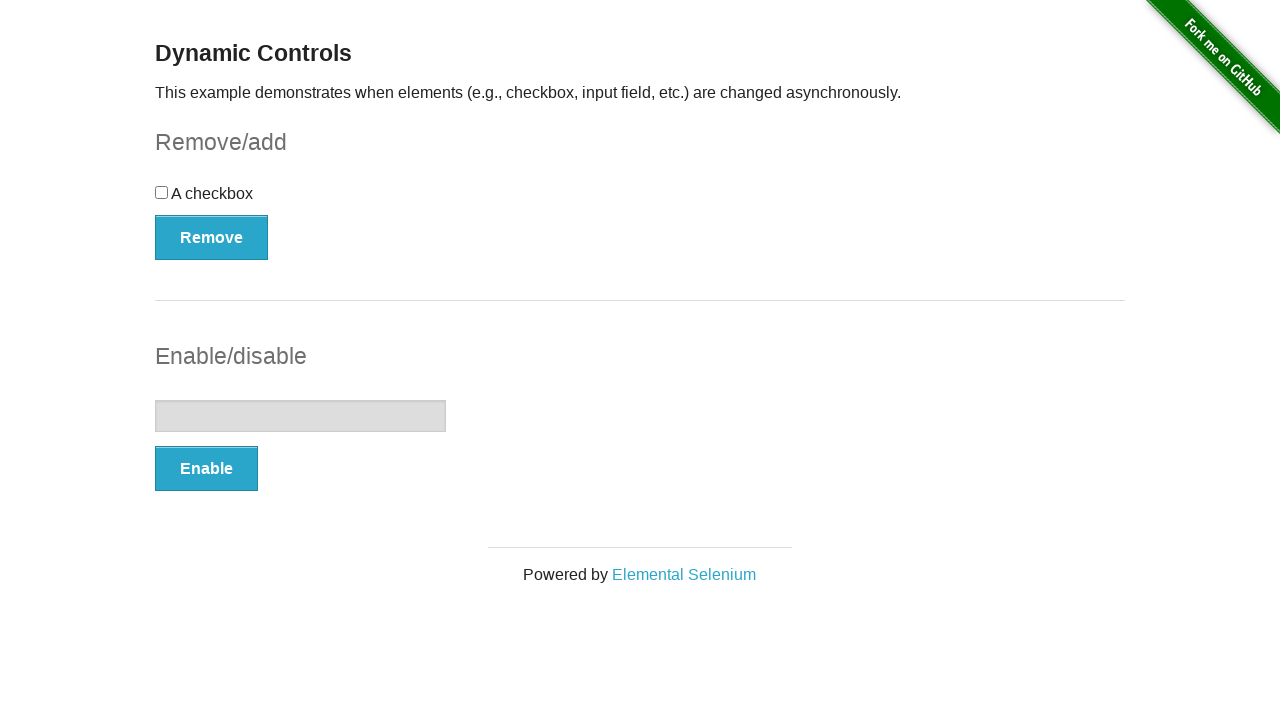

Clicked Remove button at (212, 237) on xpath=//*[text()='Remove']
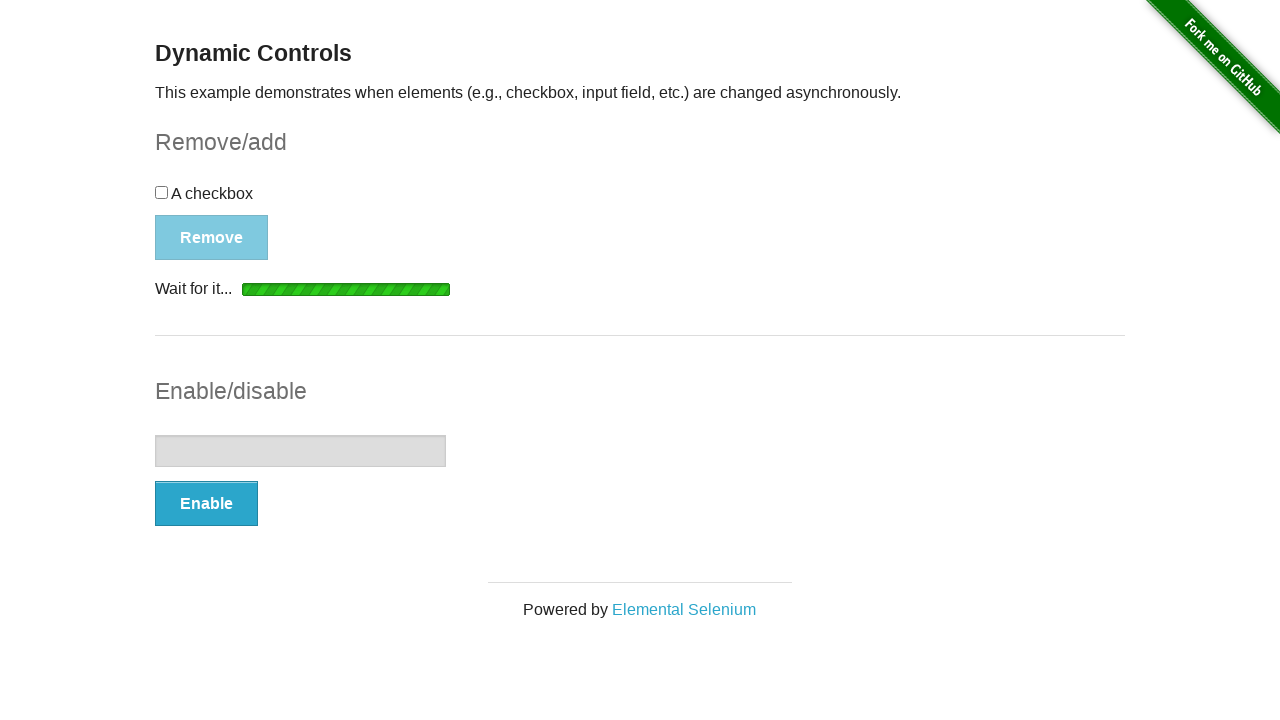

Verified "It's gone!" message appeared after removing element
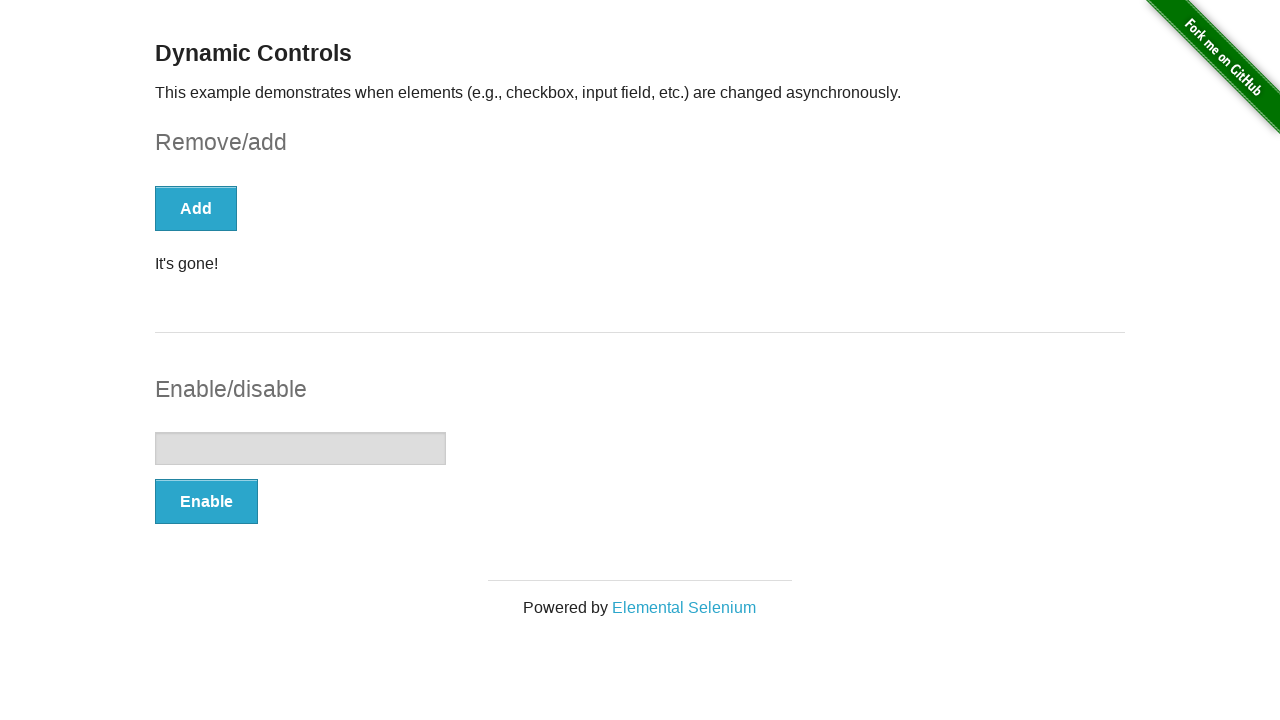

Clicked Add button at (196, 208) on xpath=//*[text()='Add']
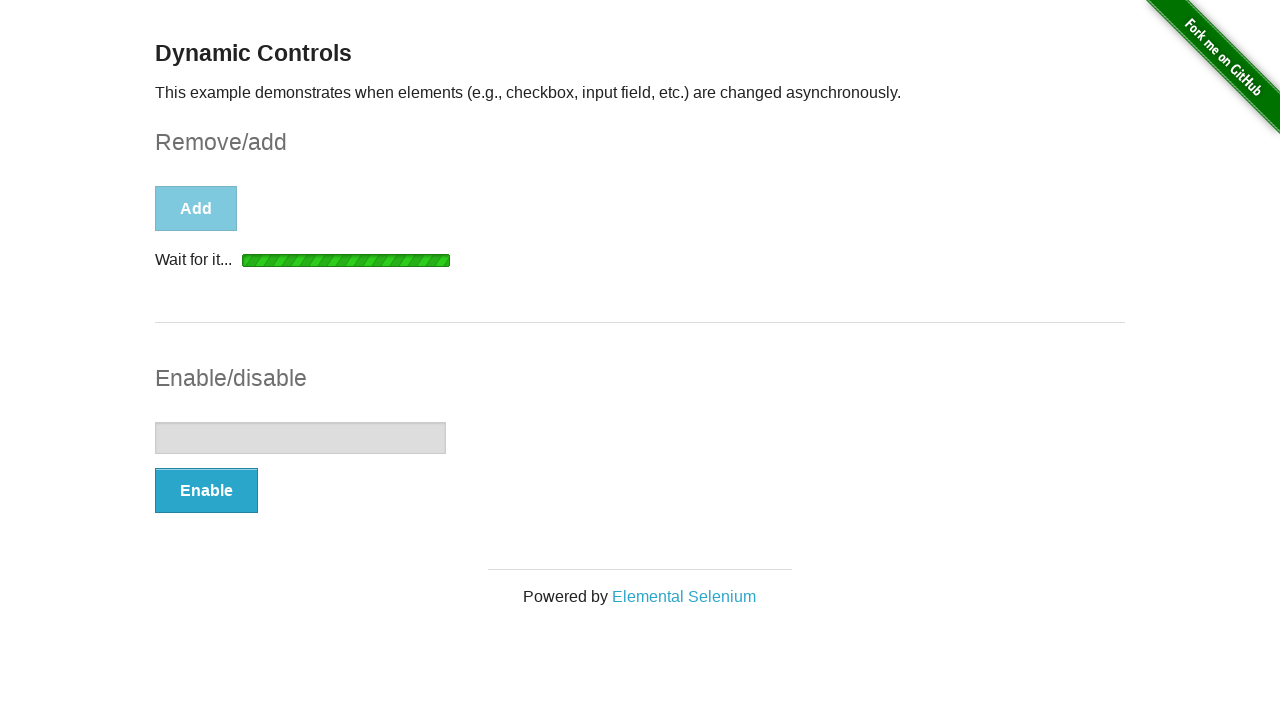

Verified "It's back" message appeared after adding element
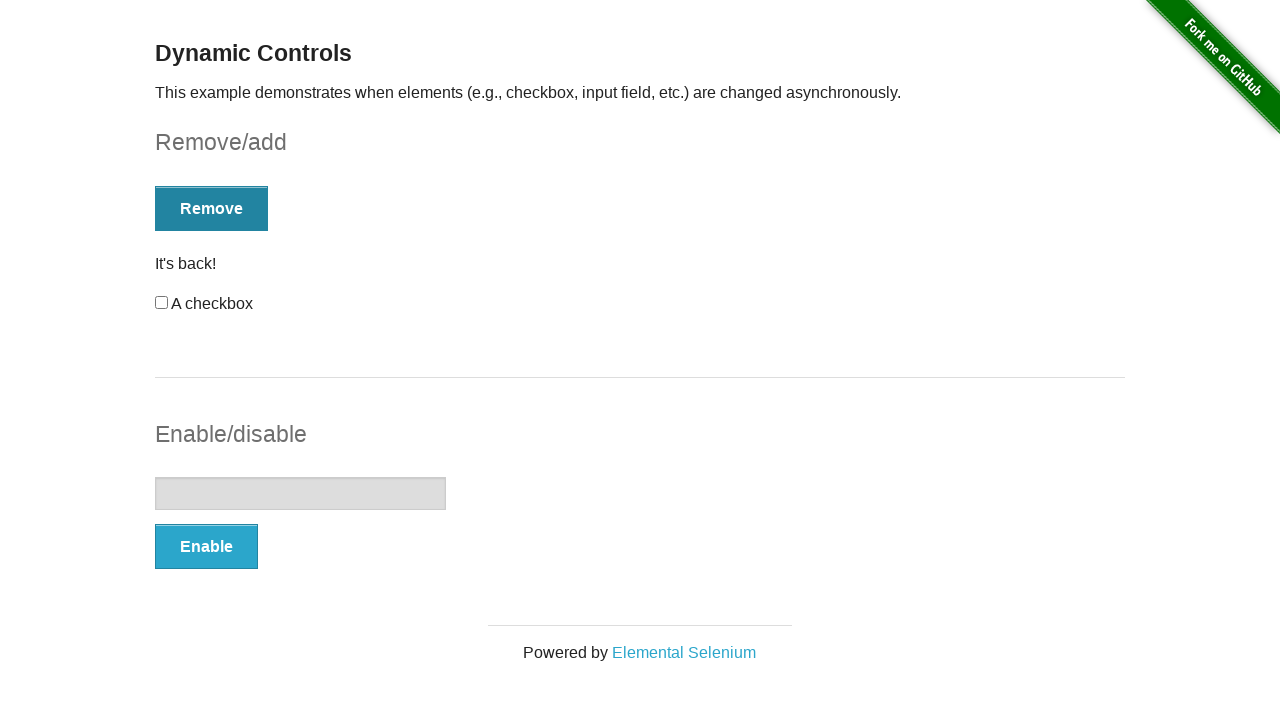

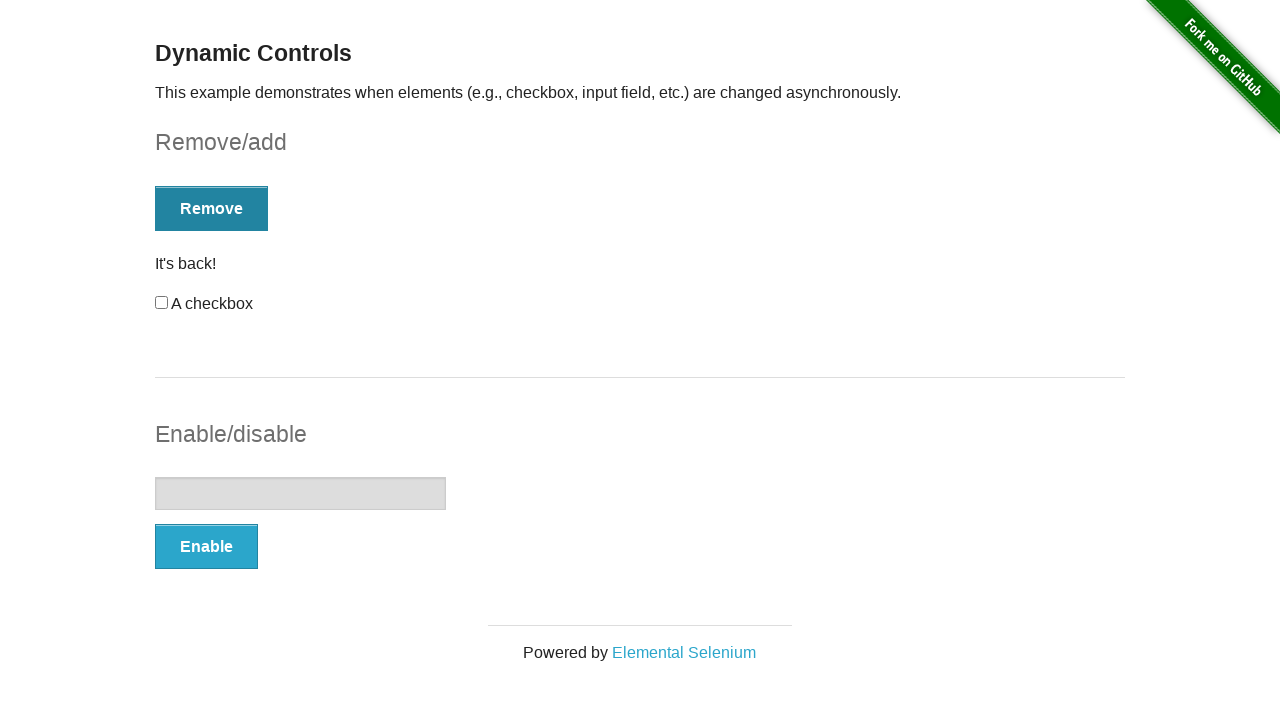